Tests JavaScript prompt alert functionality by clicking a button to trigger an alert, entering text into the prompt, accepting it, and verifying the entered text appears on the page.

Starting URL: https://demoqa.com/alerts

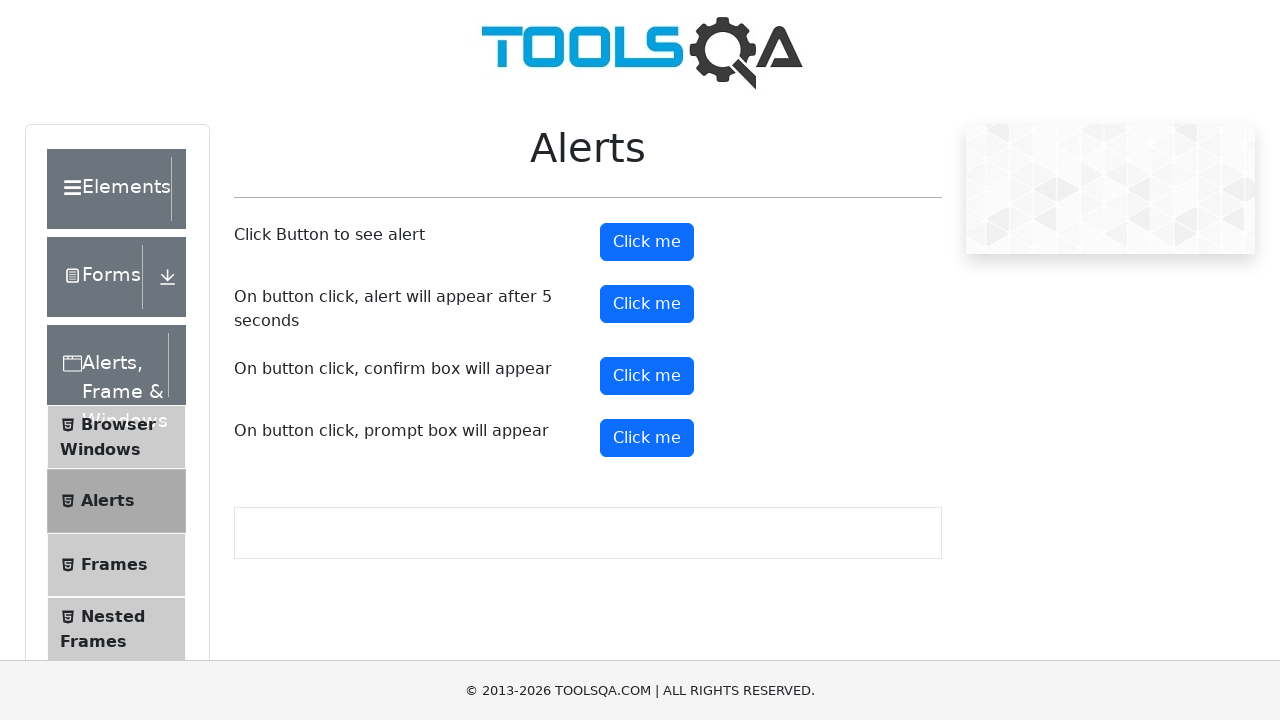

Set up dialog handler to accept prompt with text 'Kraft Techno'
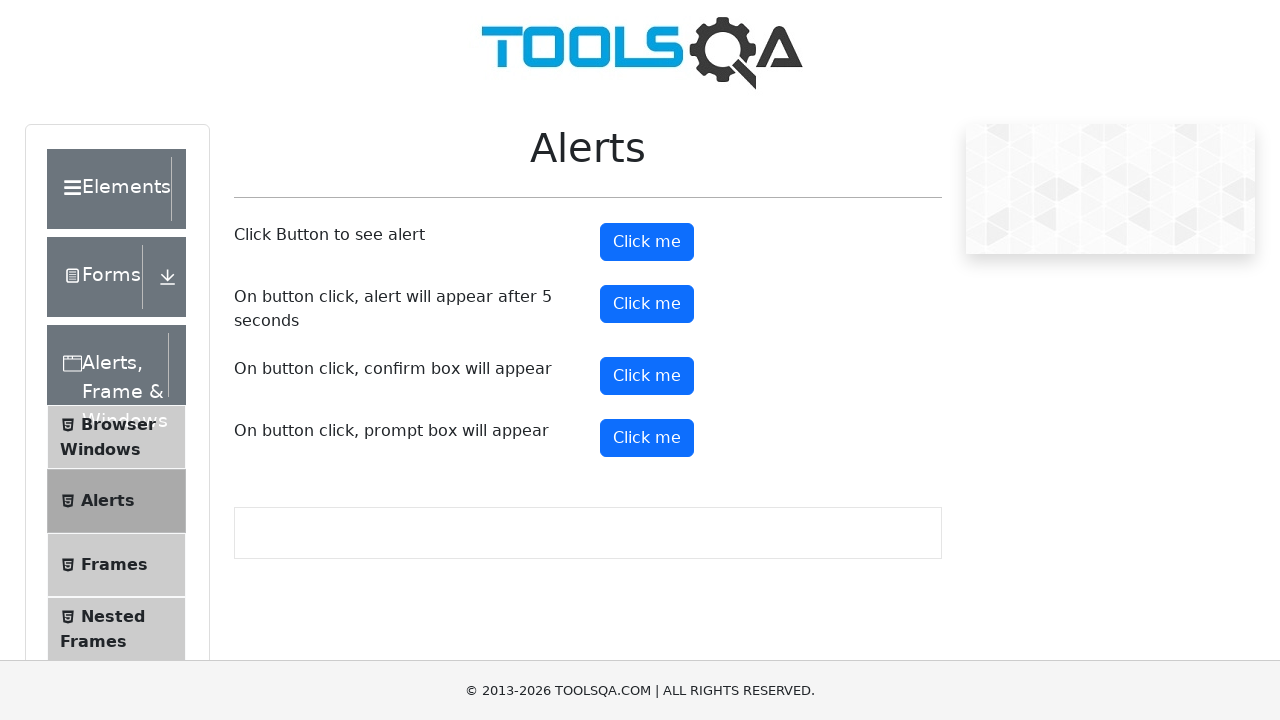

Clicked prompt button to trigger alert at (647, 438) on button#promtButton
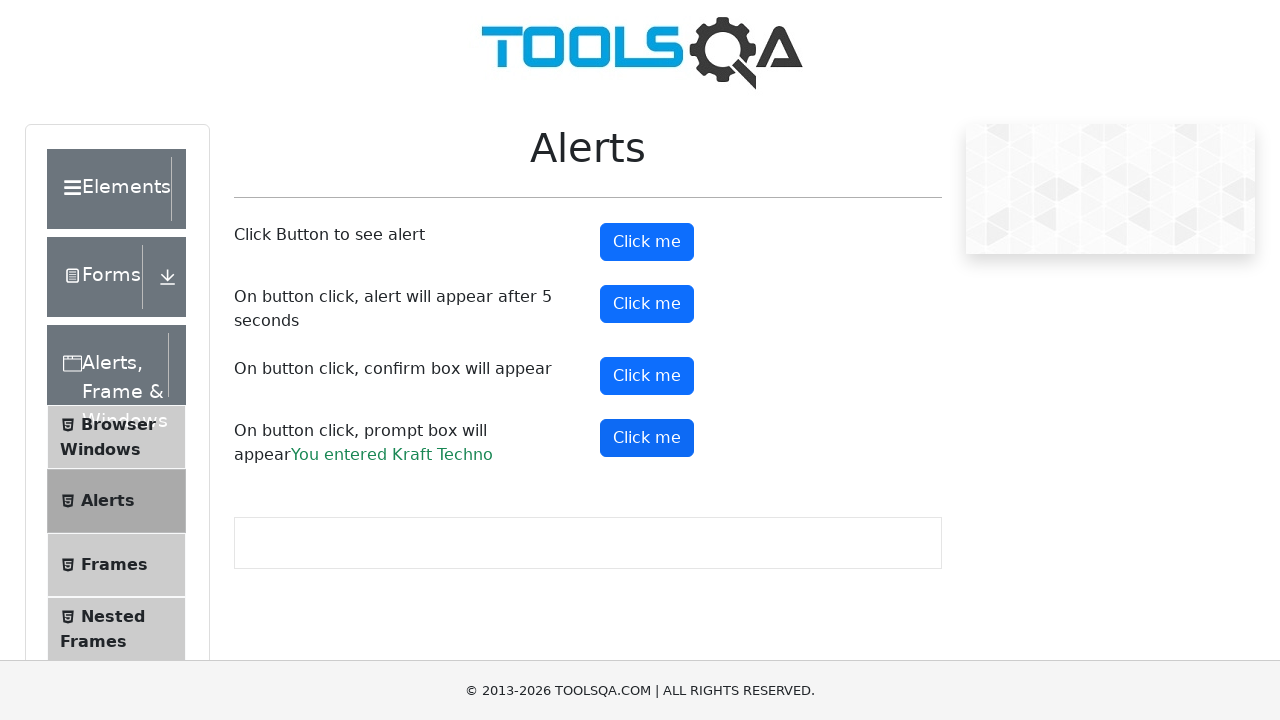

Prompt result element appeared on page
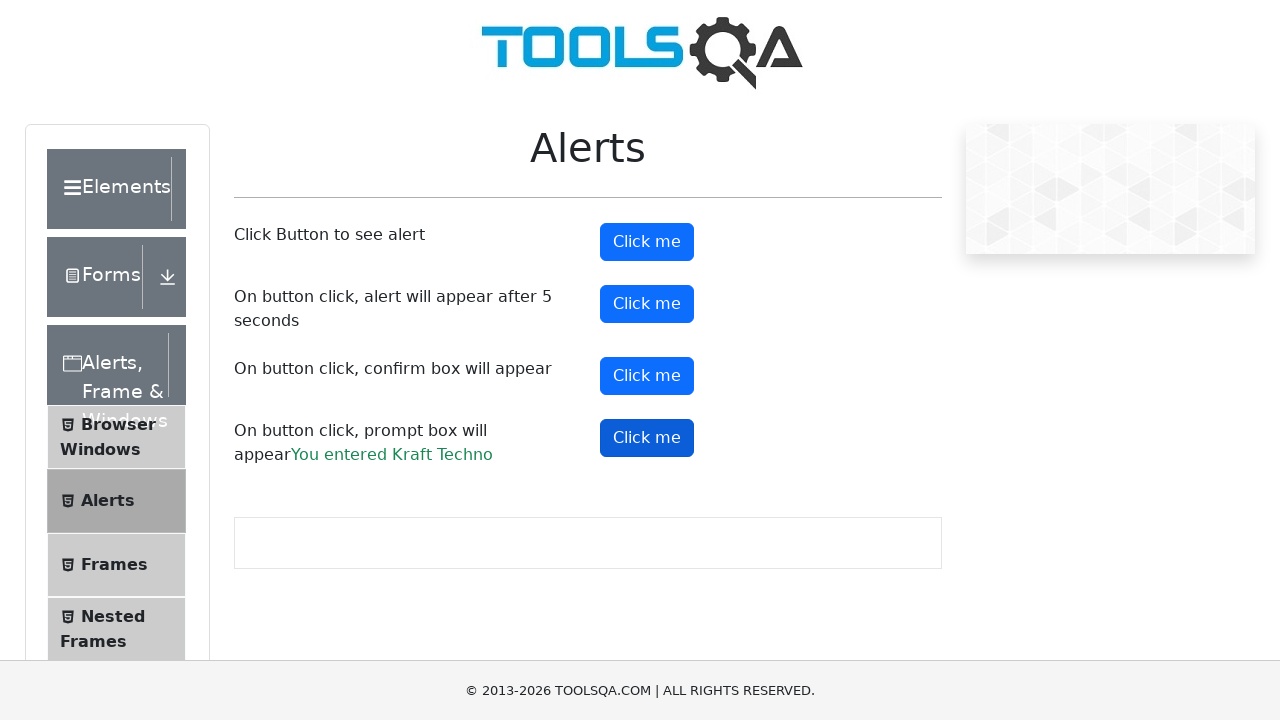

Retrieved text from prompt result element
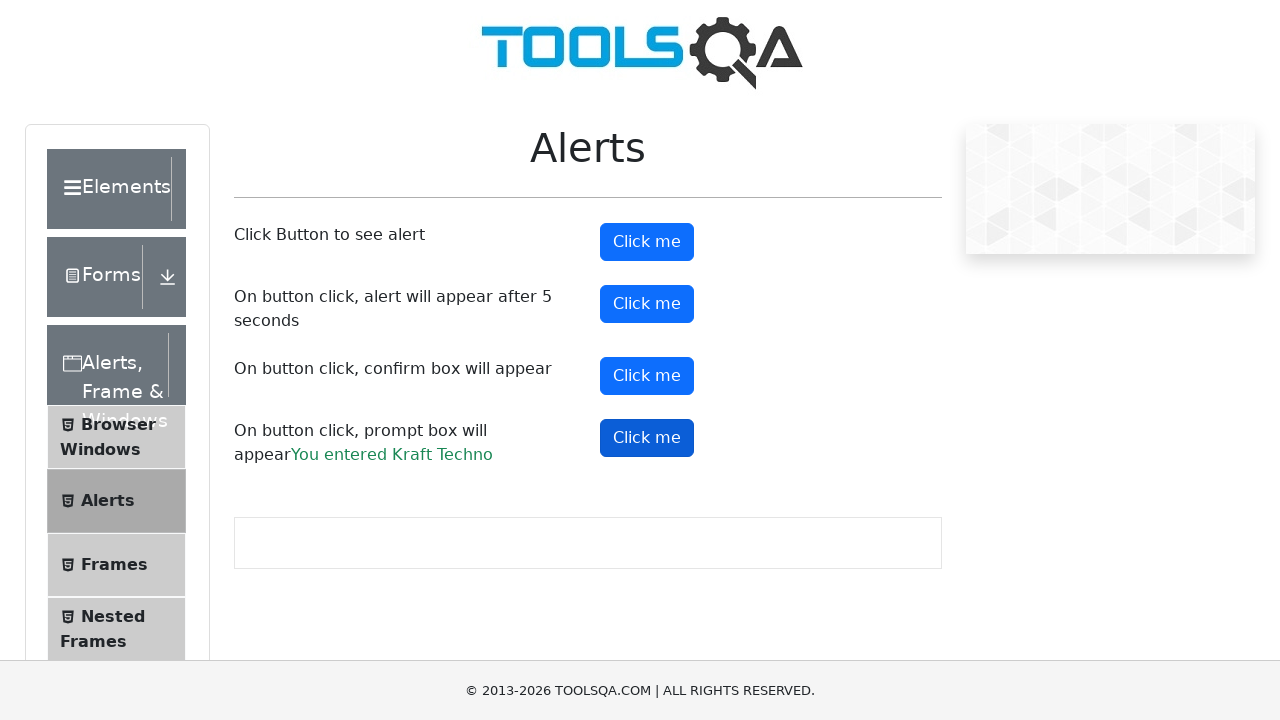

Verified that entered text 'Kraft Techno' appears in result: 'You entered Kraft Techno'
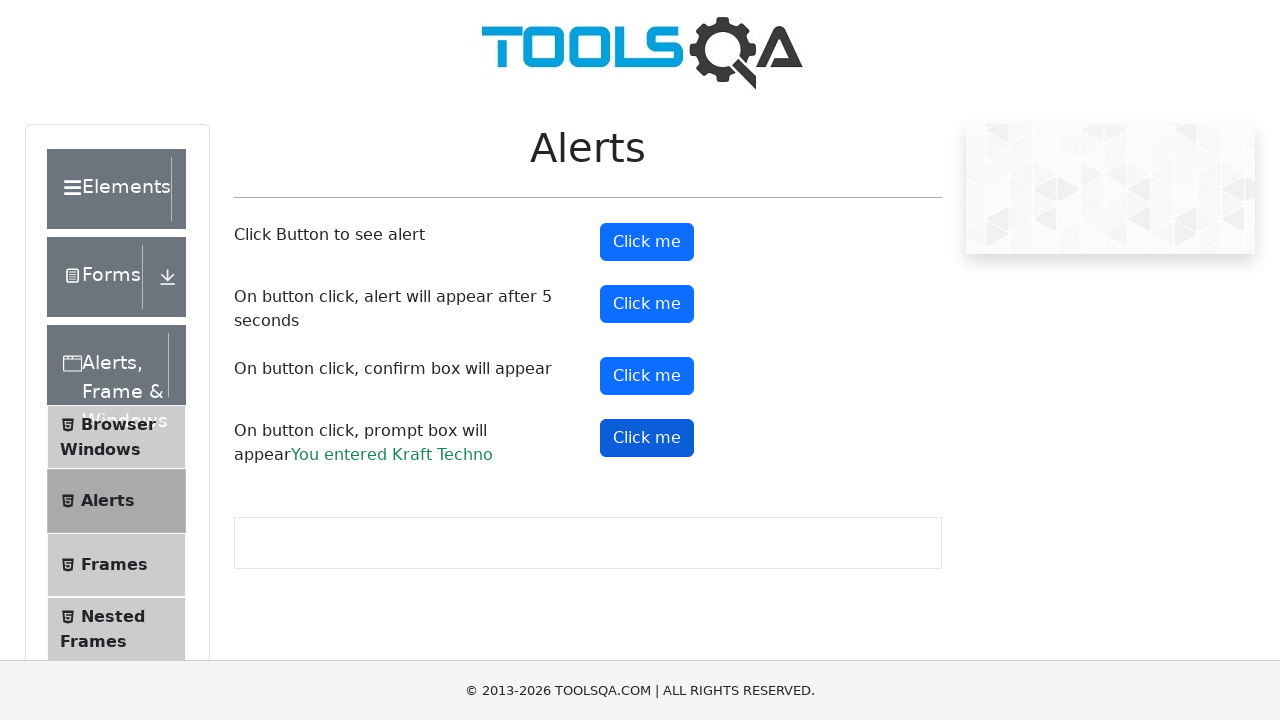

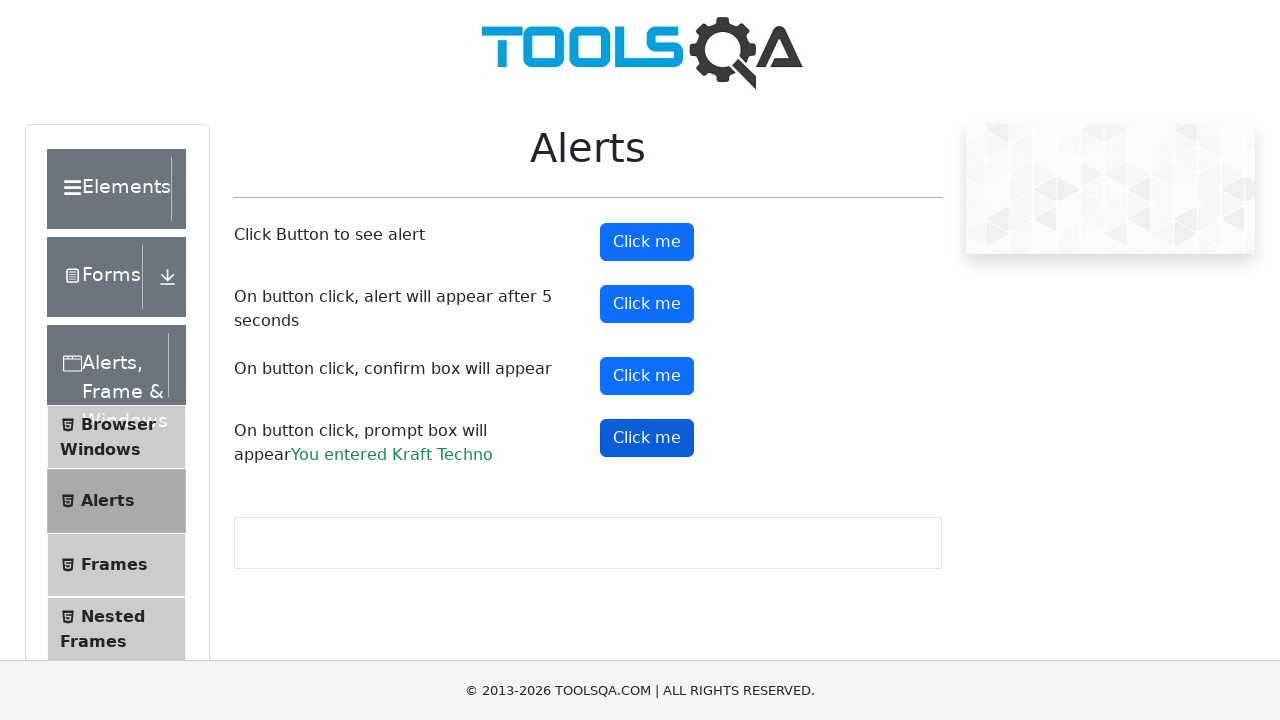